Tests dynamic content loading by clicking a button and waiting for hidden content to become visible

Starting URL: https://the-internet.herokuapp.com/dynamic_loading/1

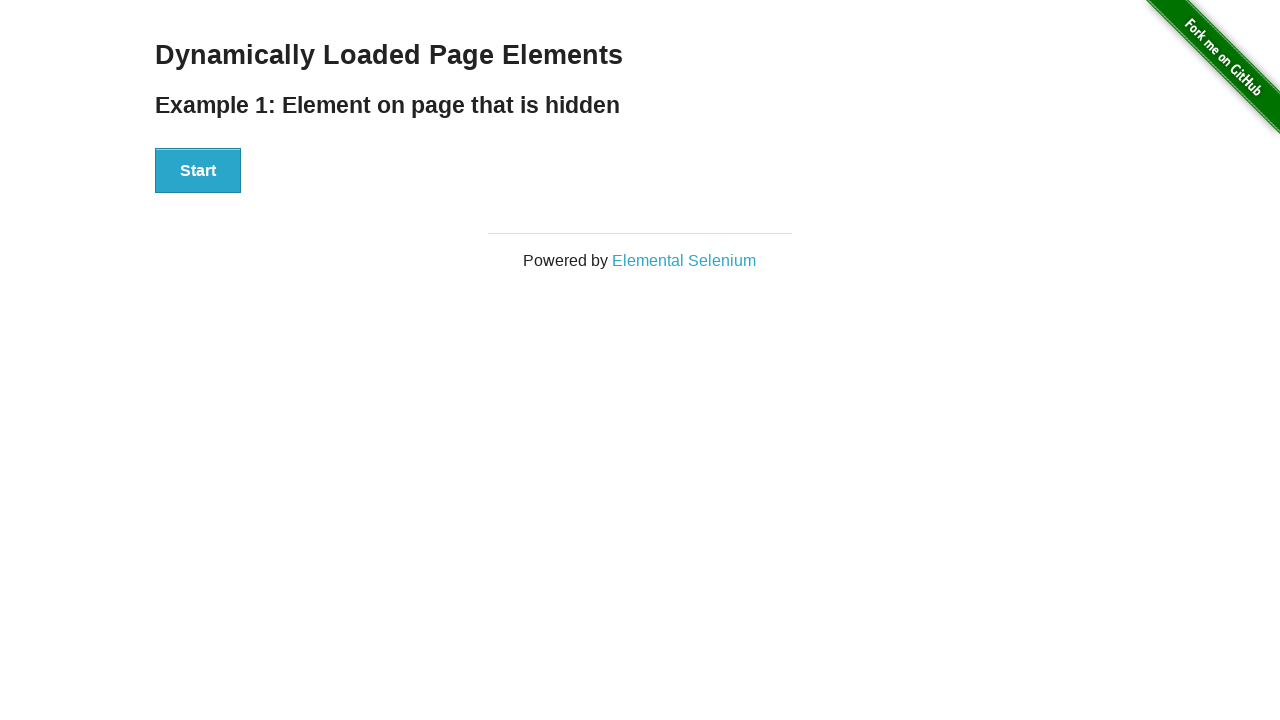

Clicked start button to trigger dynamic content loading at (198, 171) on #start > button
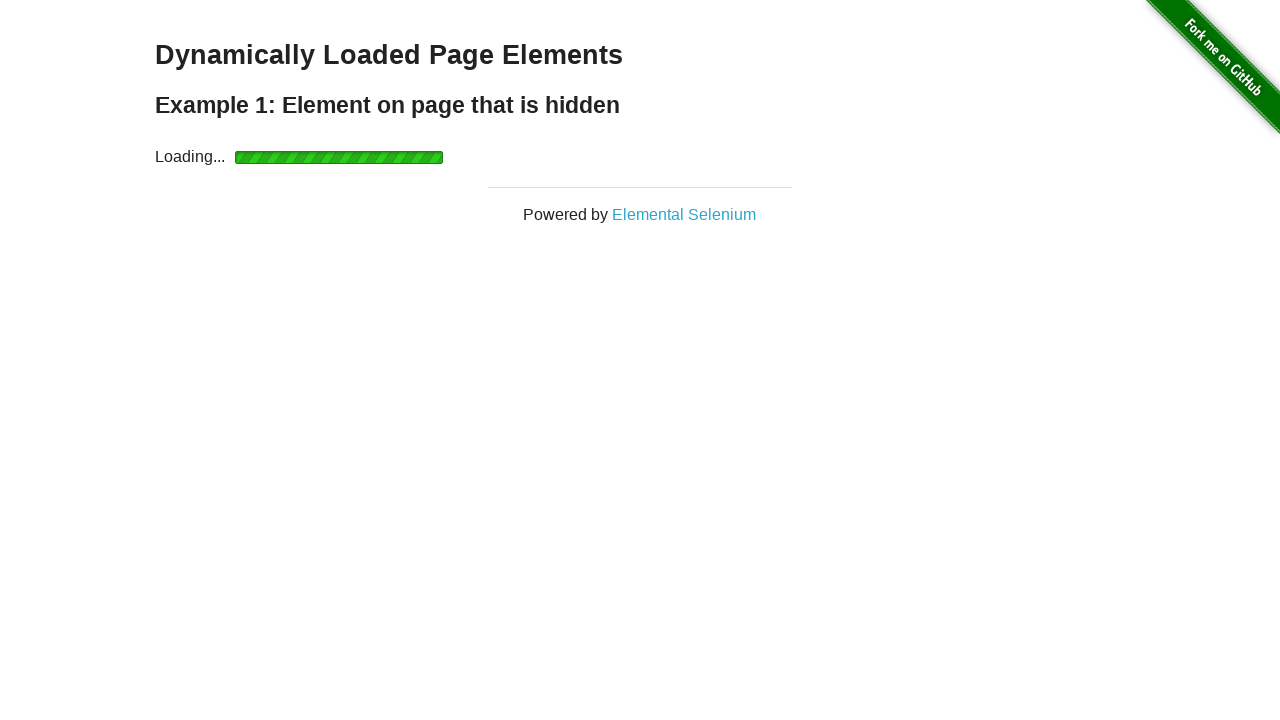

Waited for dynamically loaded content to become visible
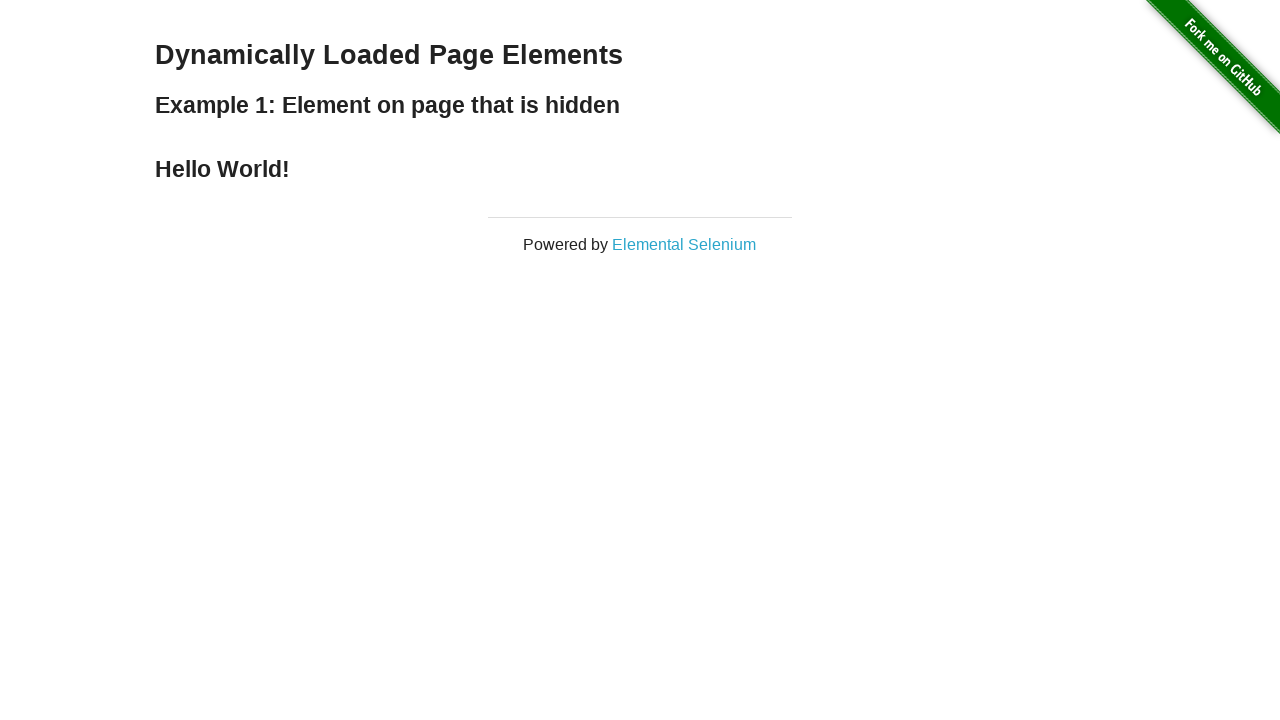

Retrieved text from loaded element: 'Hello World!'
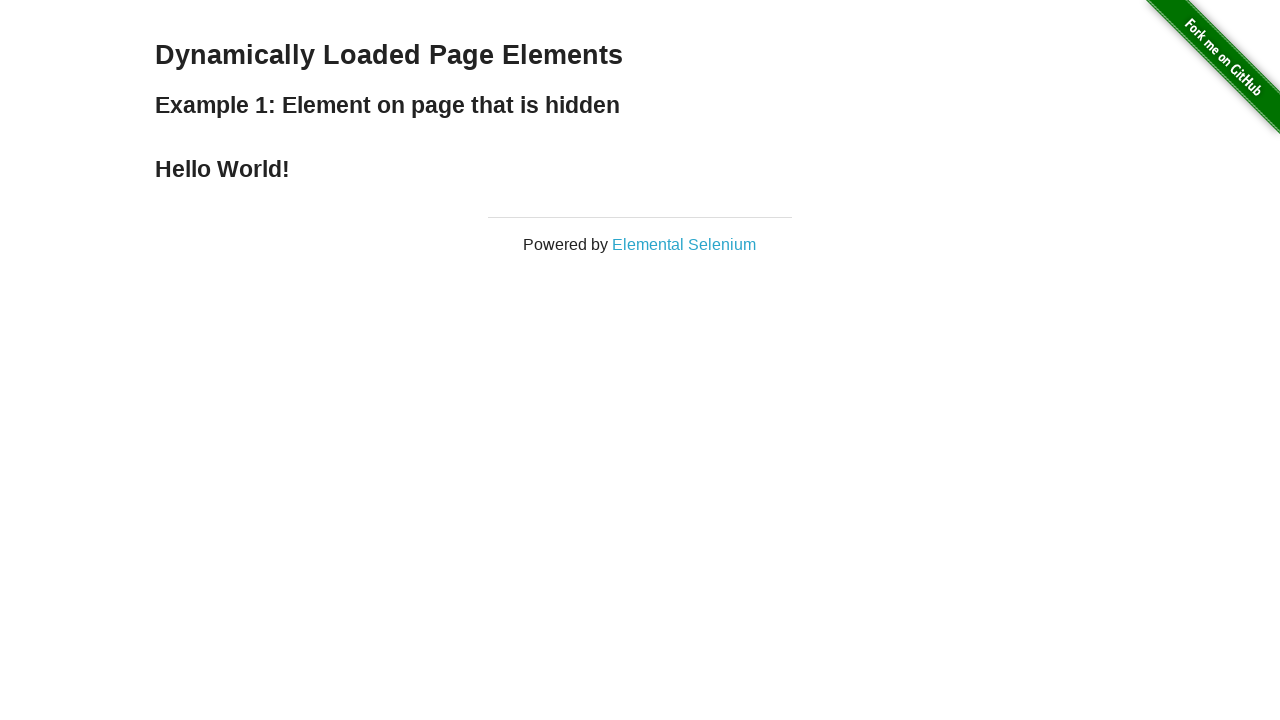

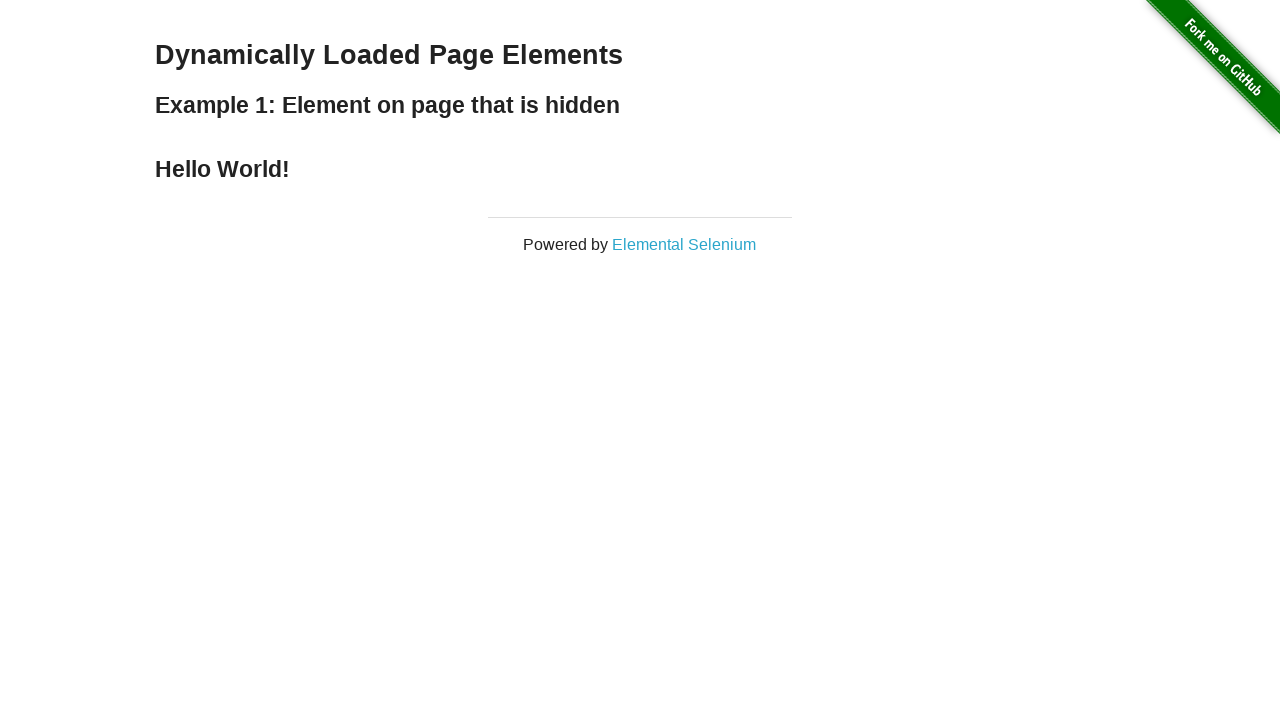